Tests navigation on an e-commerce practice site by clicking the Shop menu, dismissing an advertisement, and then clicking the Home menu button to return to the homepage.

Starting URL: http://practice.automationtesting.in

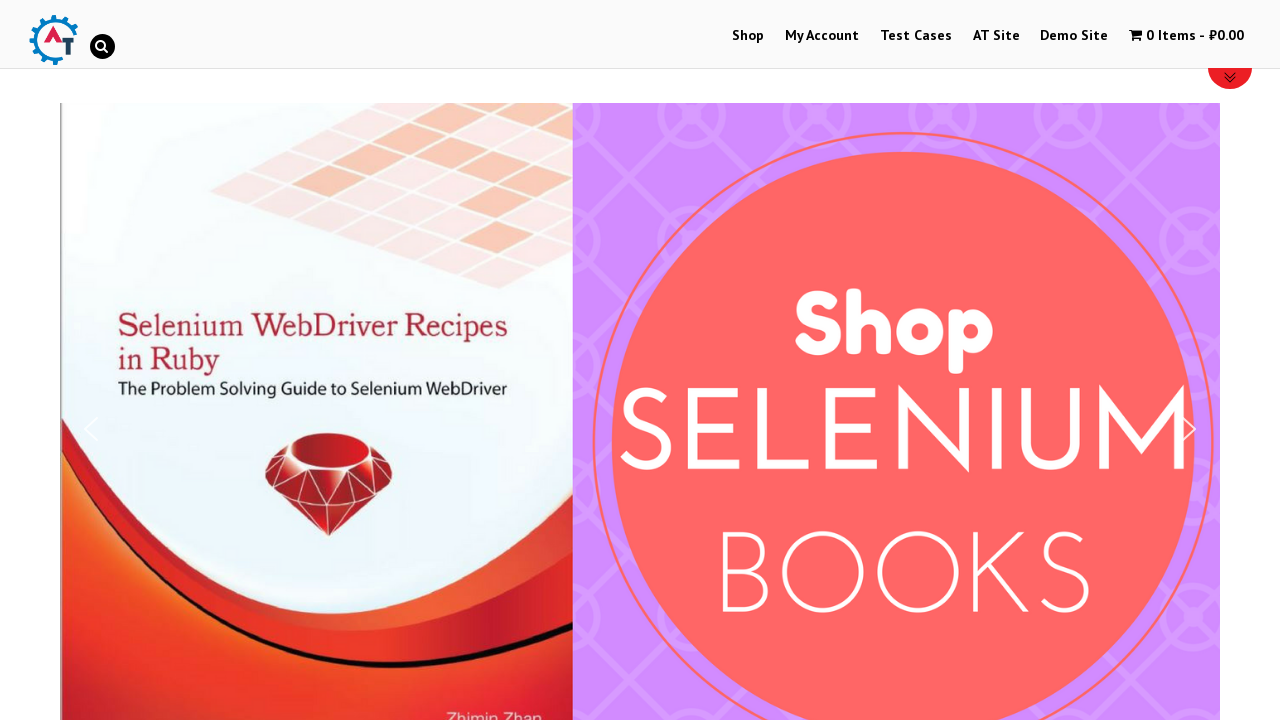

Clicked Shop menu at (748, 36) on li#menu-item-40 a
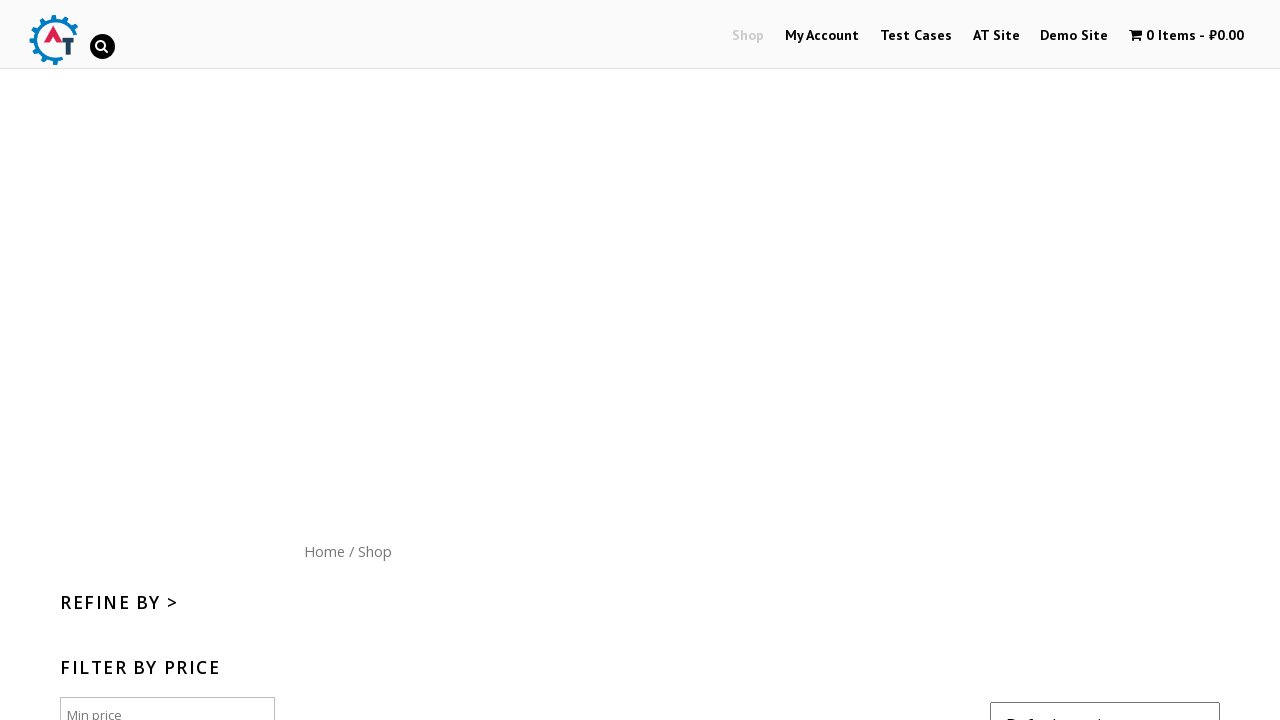

No advertisement found to dismiss on //*[@id='dismiss-button']/div/svg
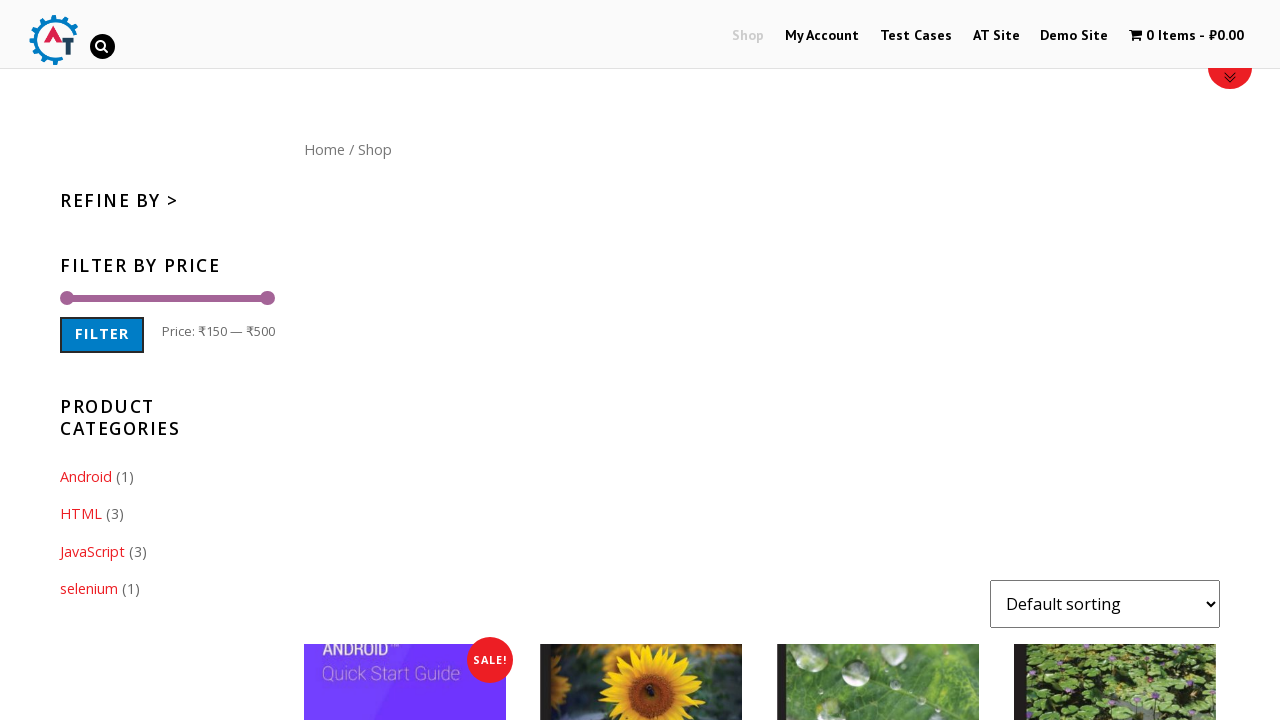

Clicked Home menu button to return to homepage at (324, 149) on div#content nav a
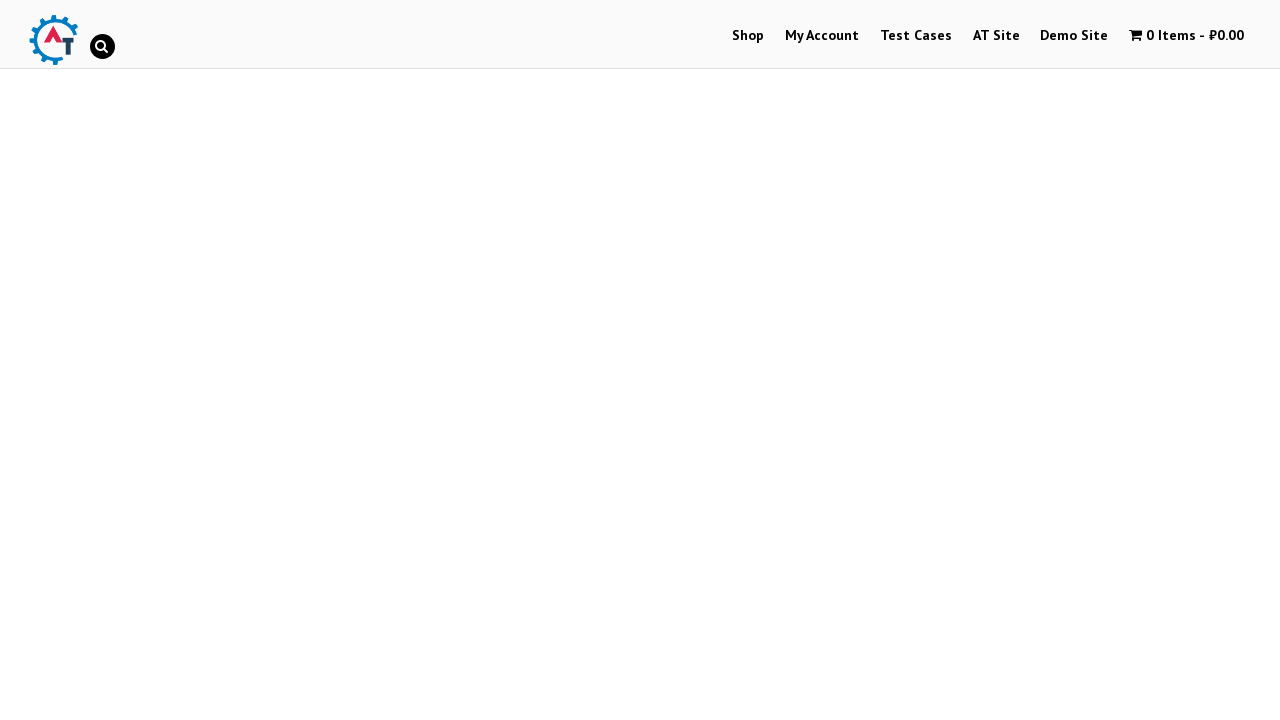

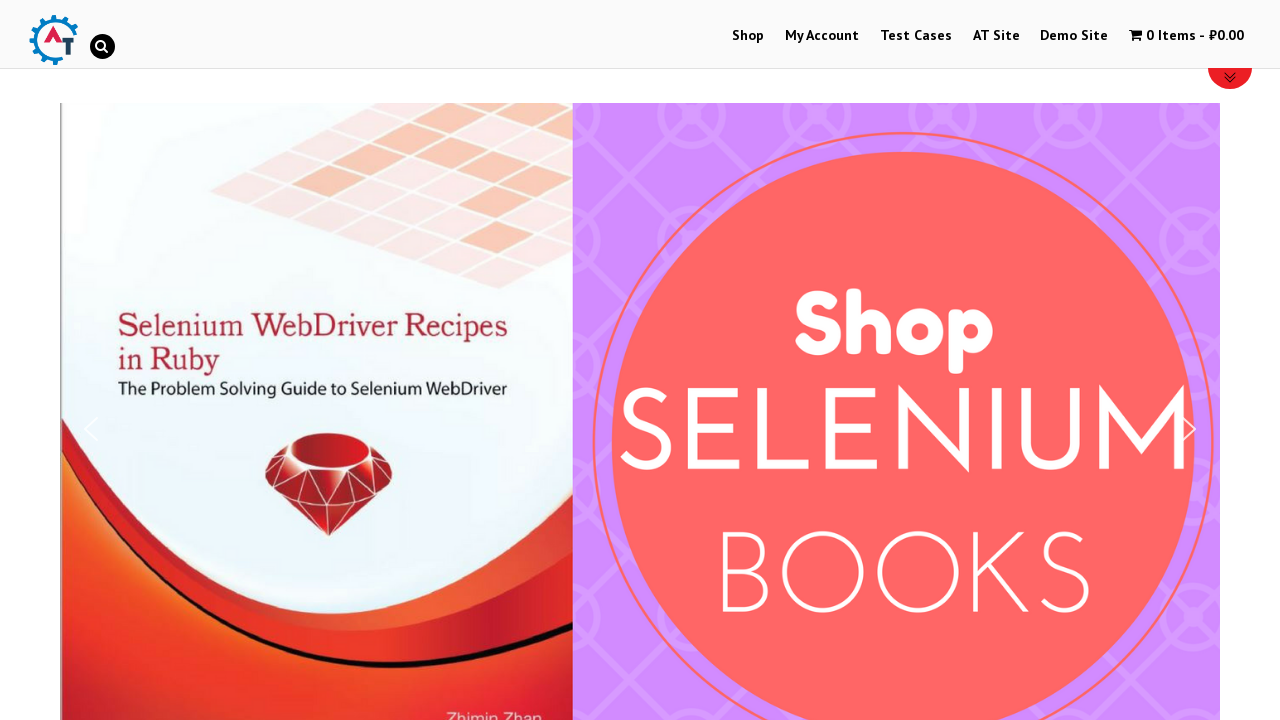